Tests window/tab handling by clicking a button that opens a new tab, switching to the new tab to verify its title and URL, then switching back to the parent window.

Starting URL: http://demo.automationtesting.in/Windows.html

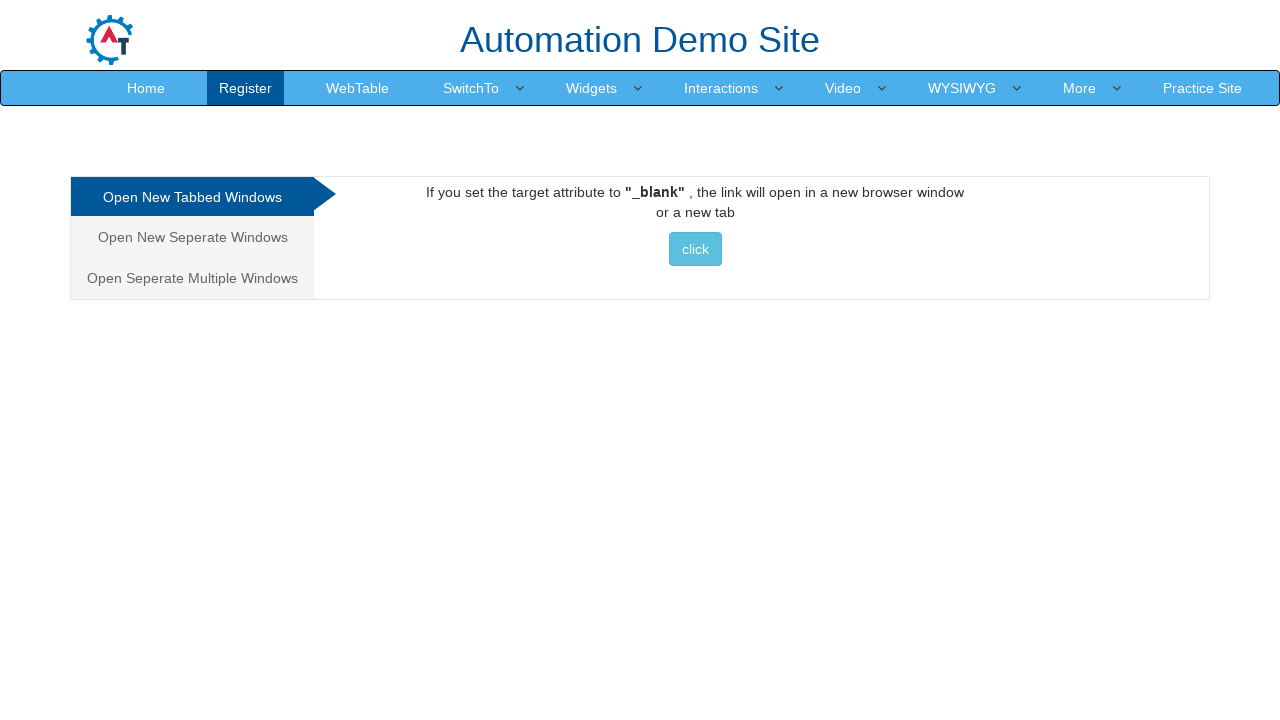

Clicked button to open new tab at (695, 249) on xpath=//*[@id='Tabbed']/a/button
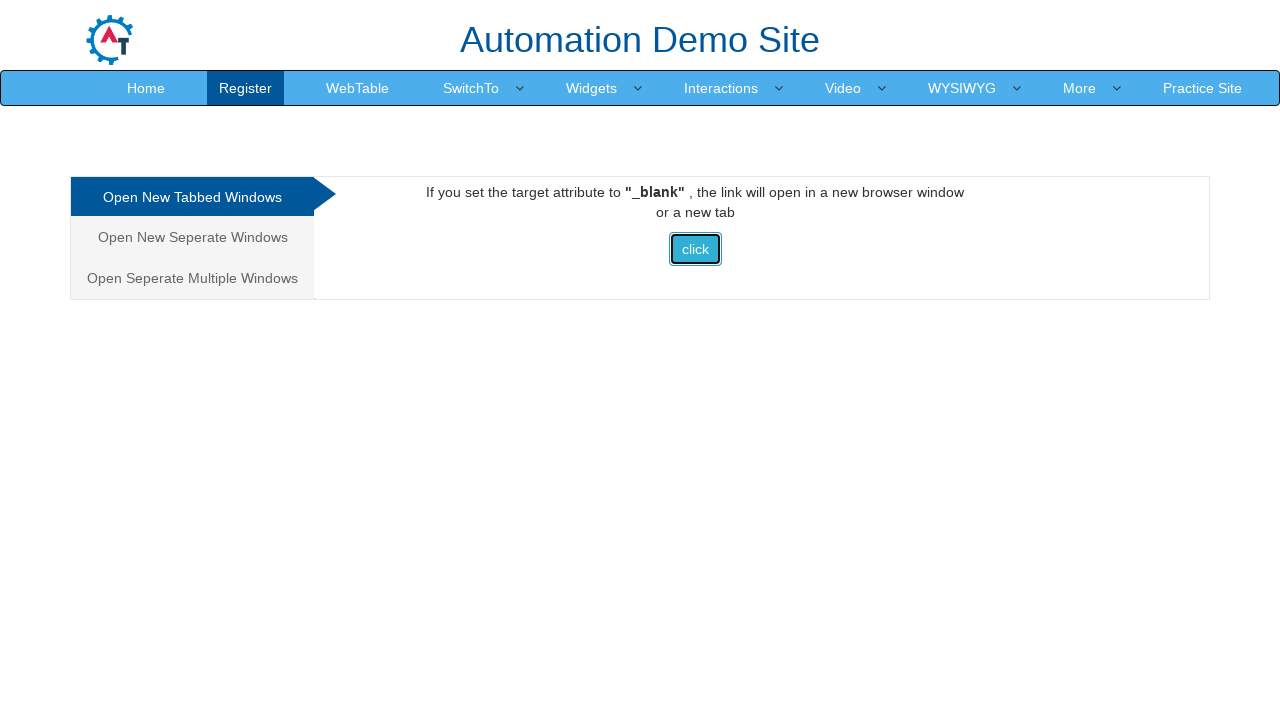

New tab opened and captured at (695, 249) on xpath=//*[@id='Tabbed']/a/button
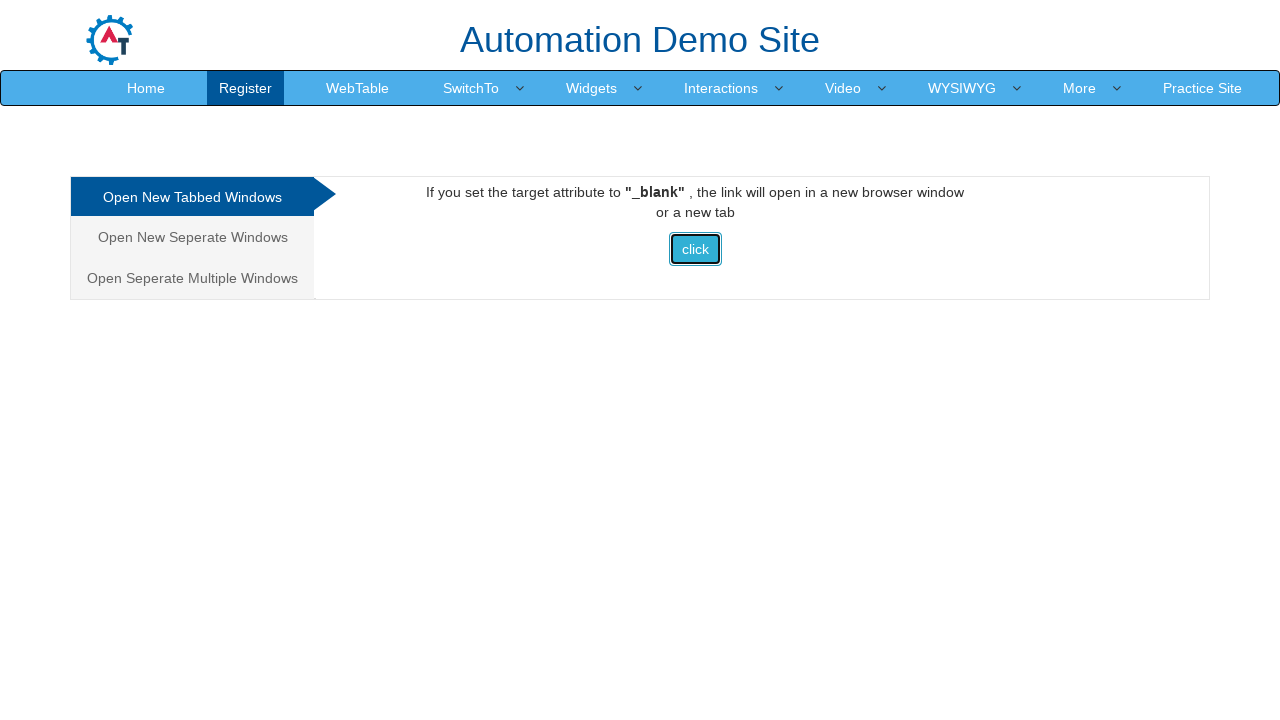

New page finished loading
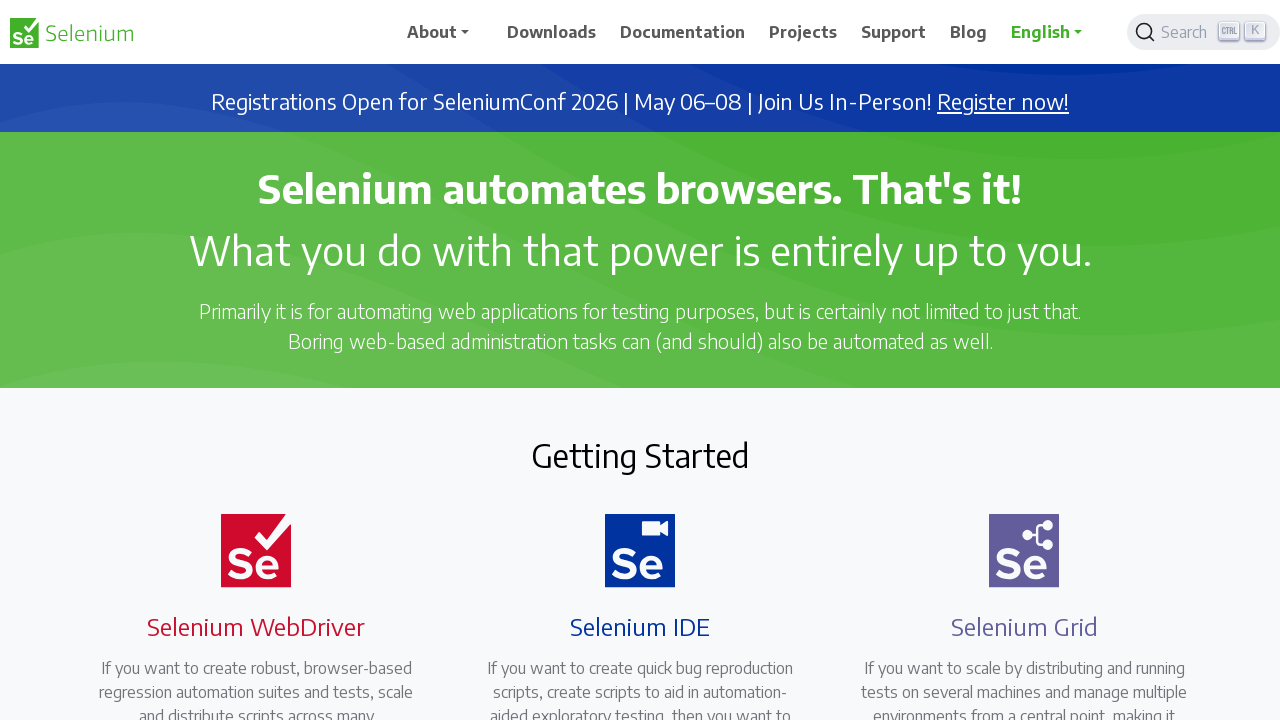

Captured child window title: Selenium
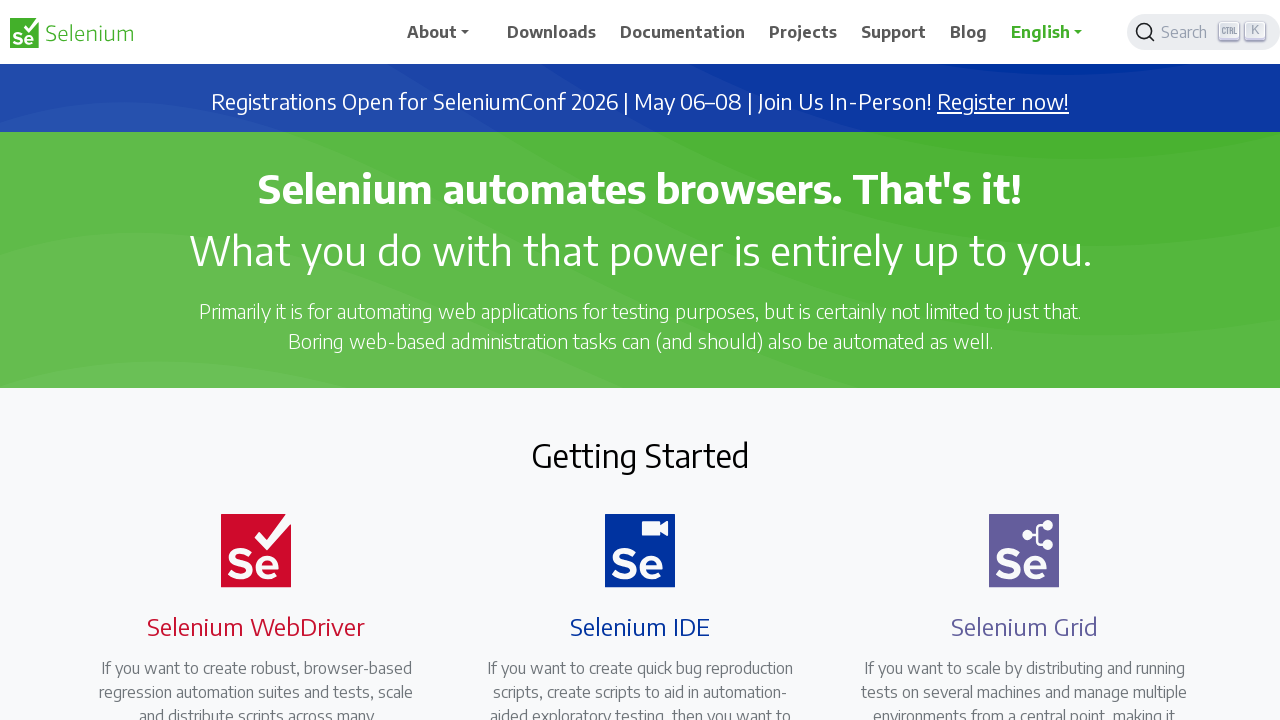

Captured child window URL: https://www.selenium.dev/
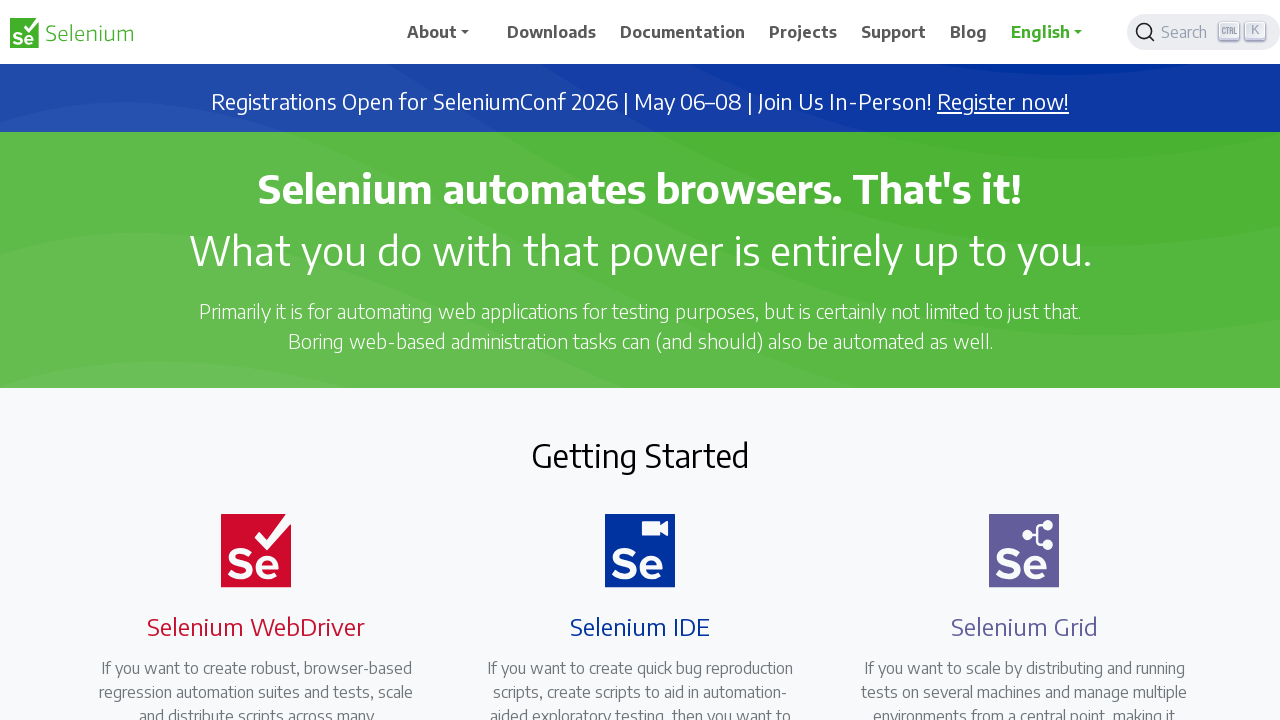

Switched back to parent window
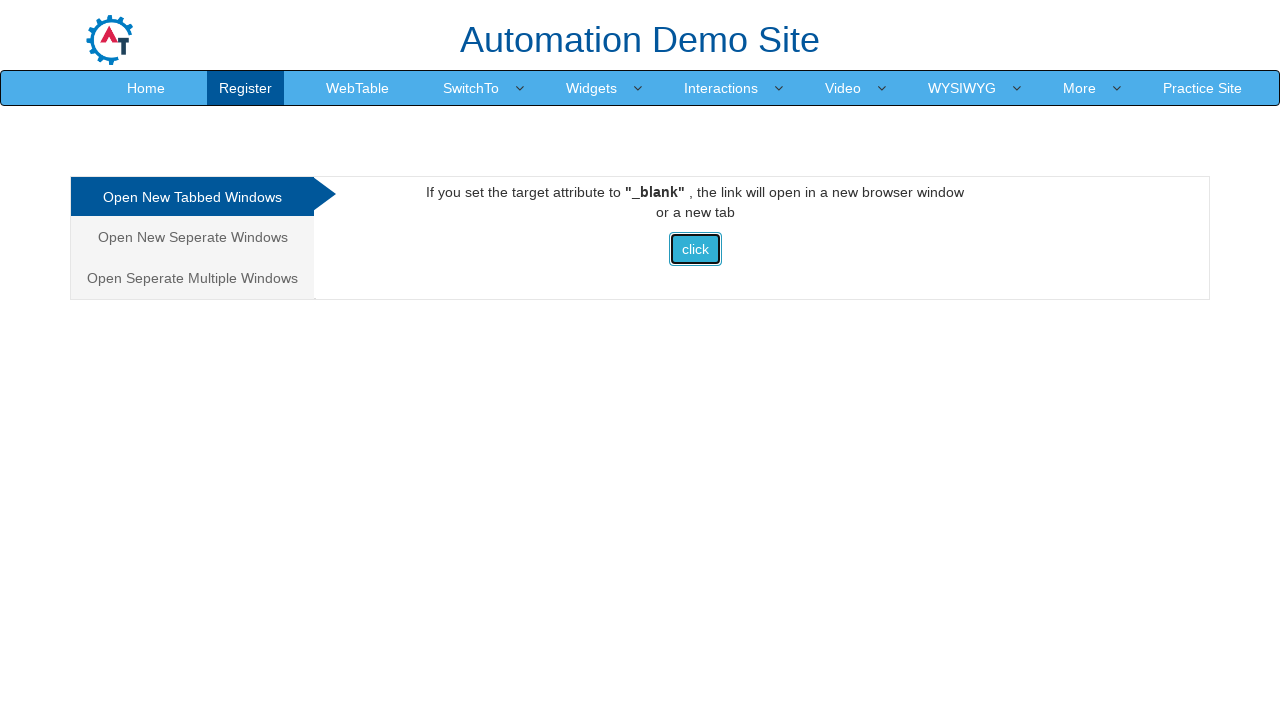

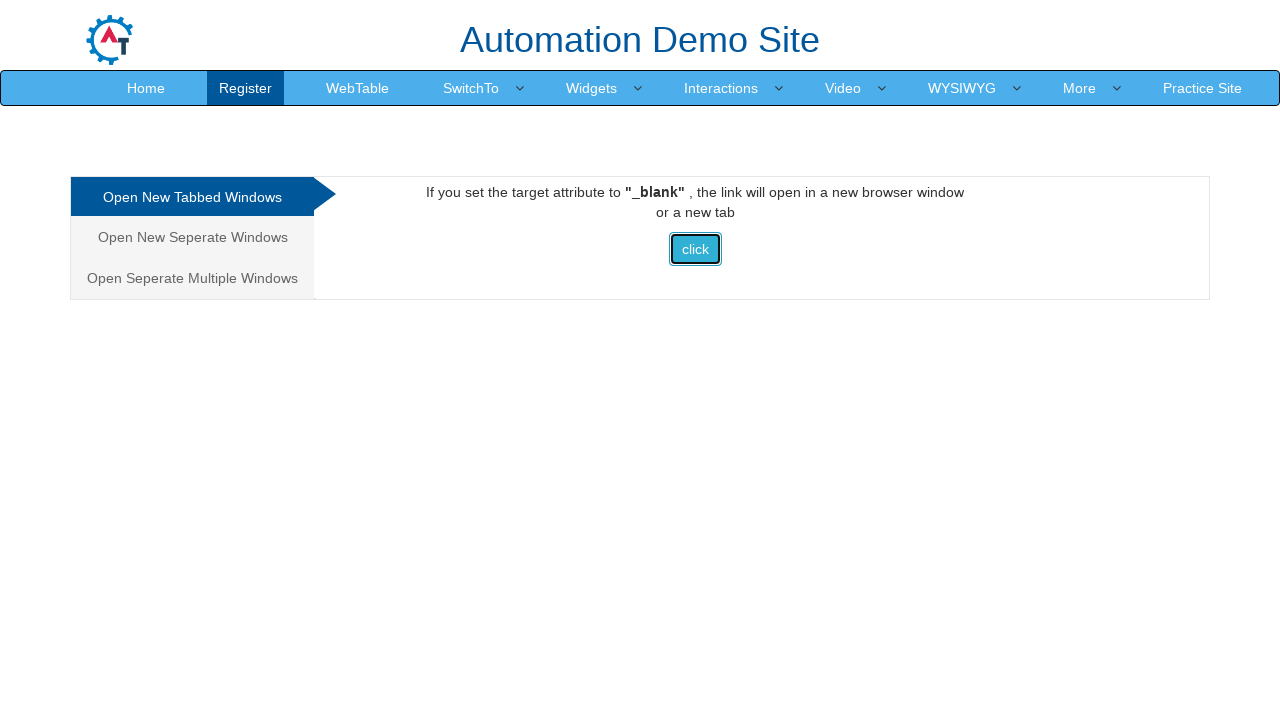